Tests AJAX functionality by clicking a button and waiting for a success message to appear after an asynchronous data load

Starting URL: http://uitestingplayground.com/ajax

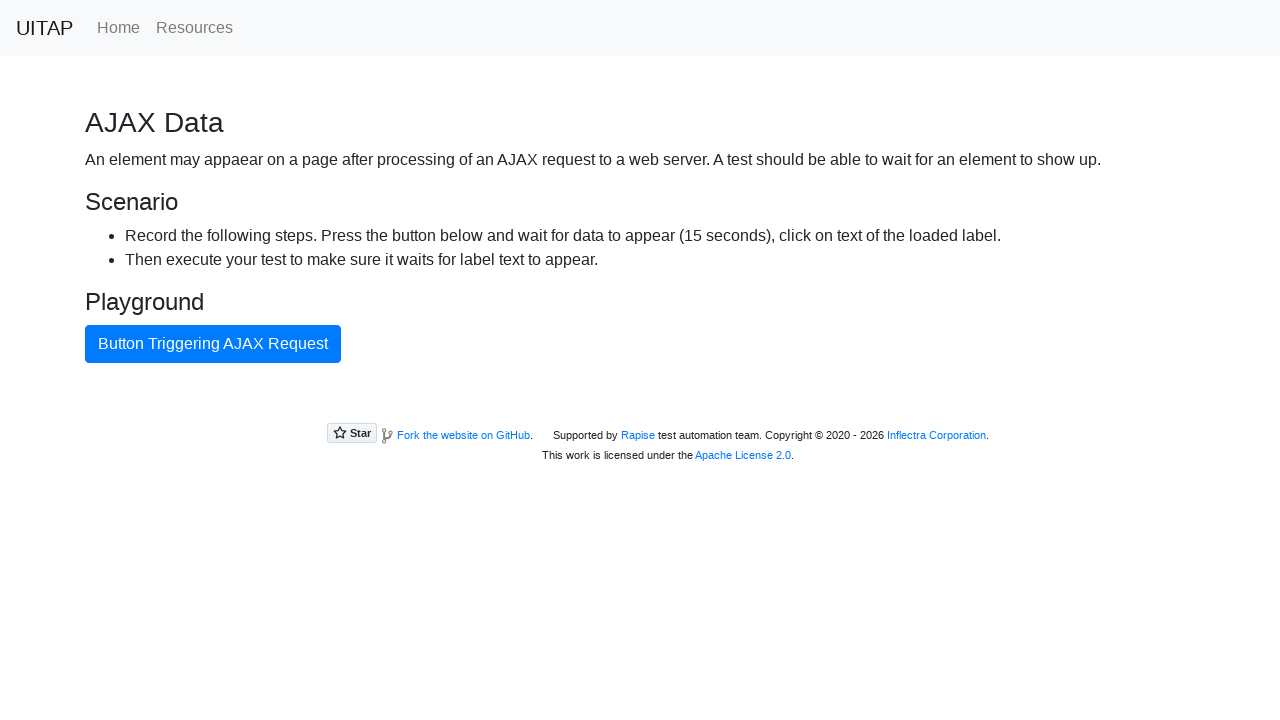

Set viewport size to 1200x800
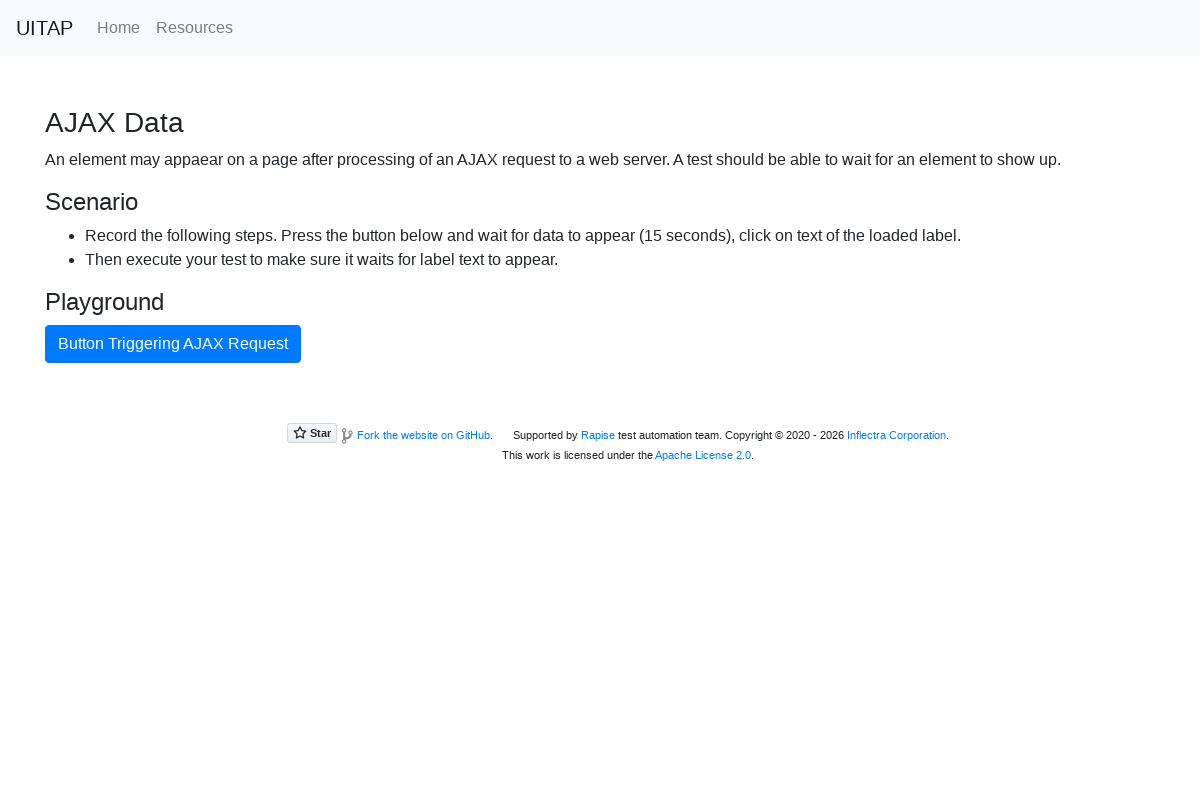

Clicked AJAX button to trigger asynchronous data load at (173, 344) on #ajaxButton
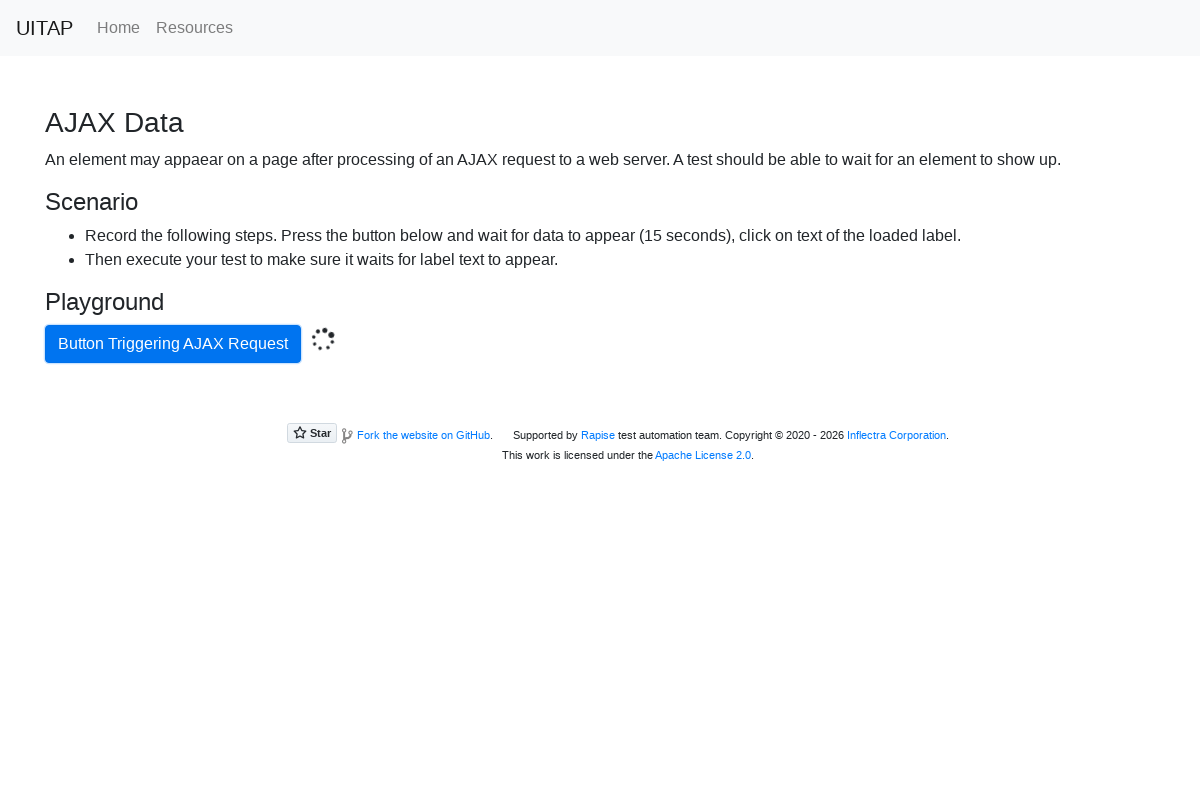

Success message appeared after AJAX request completed
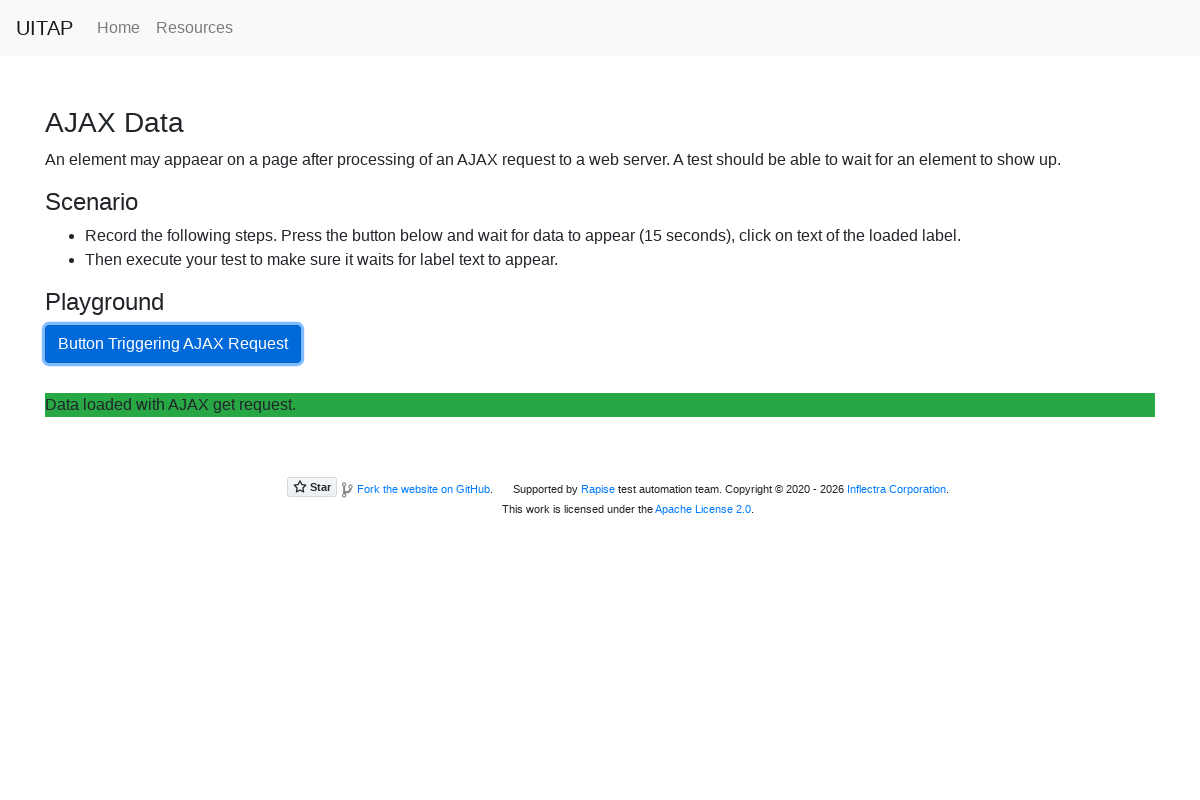

Retrieved success message text content
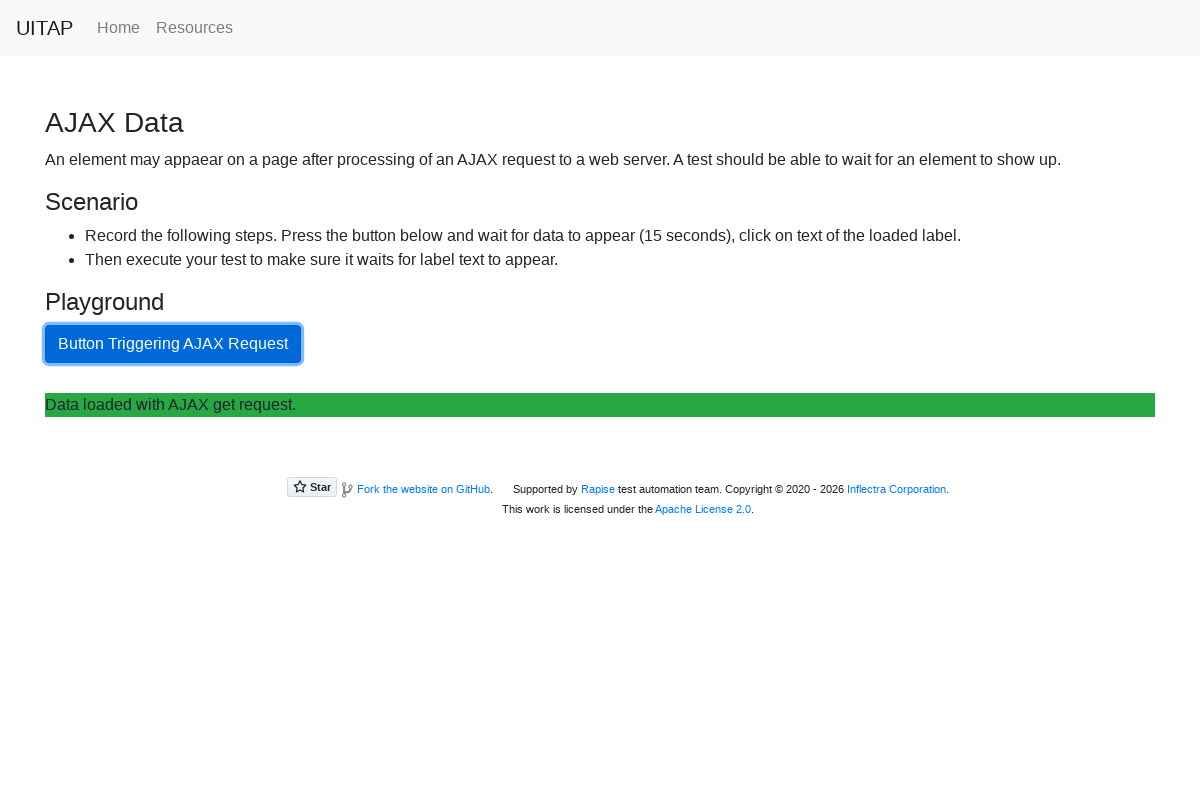

Verified success message text matches expected value
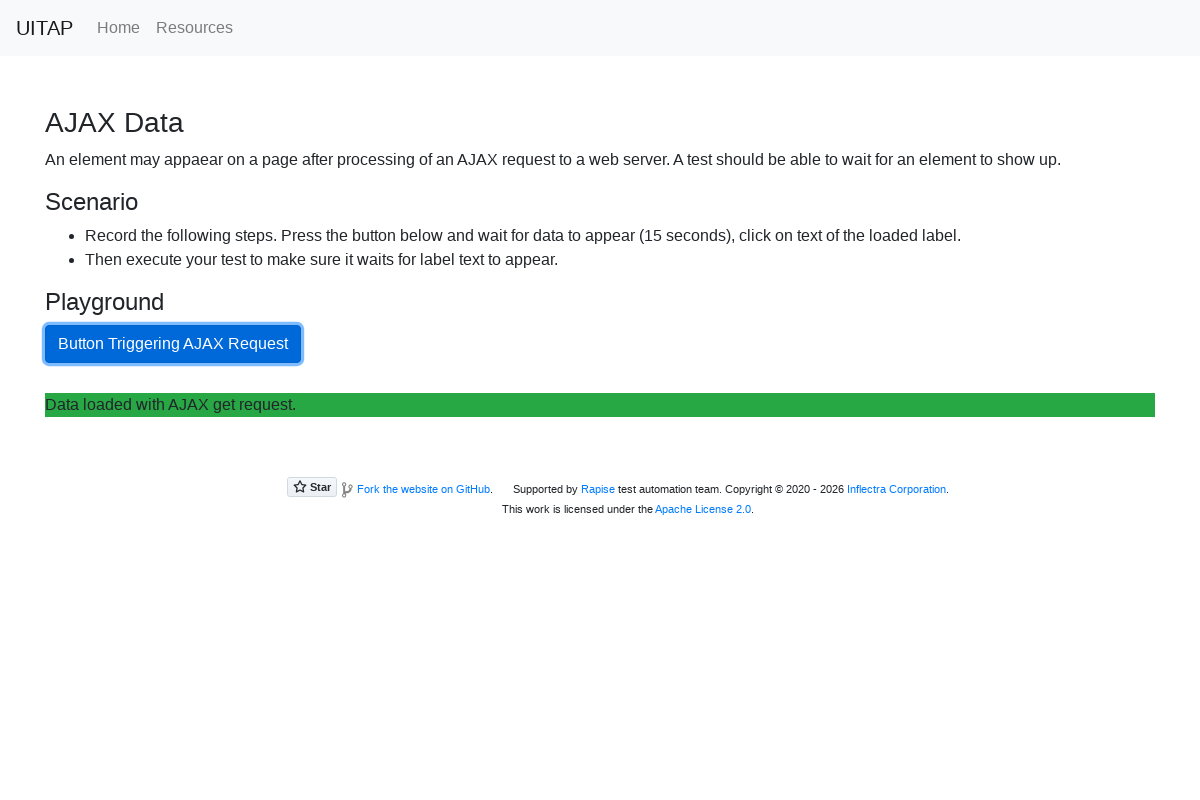

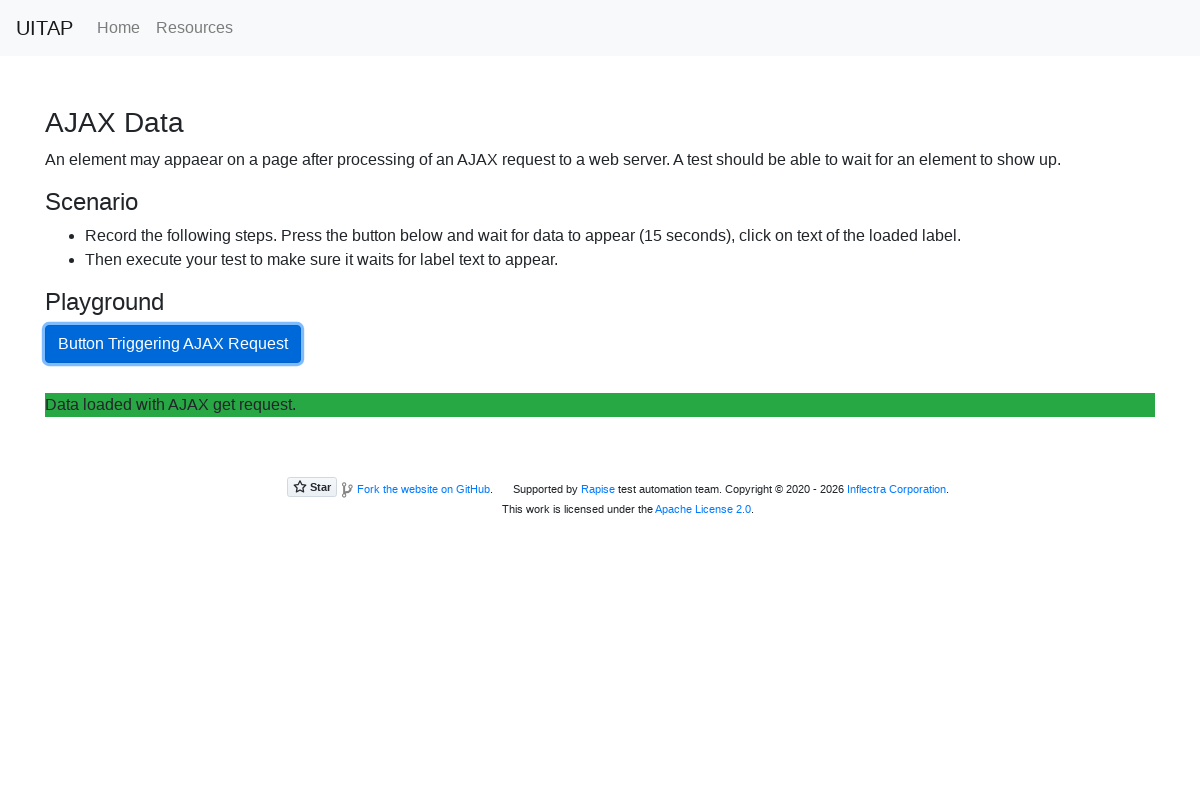